Tests navigation to A/B Test page and verifies the page heading is displayed correctly

Starting URL: https://the-internet.herokuapp.com/

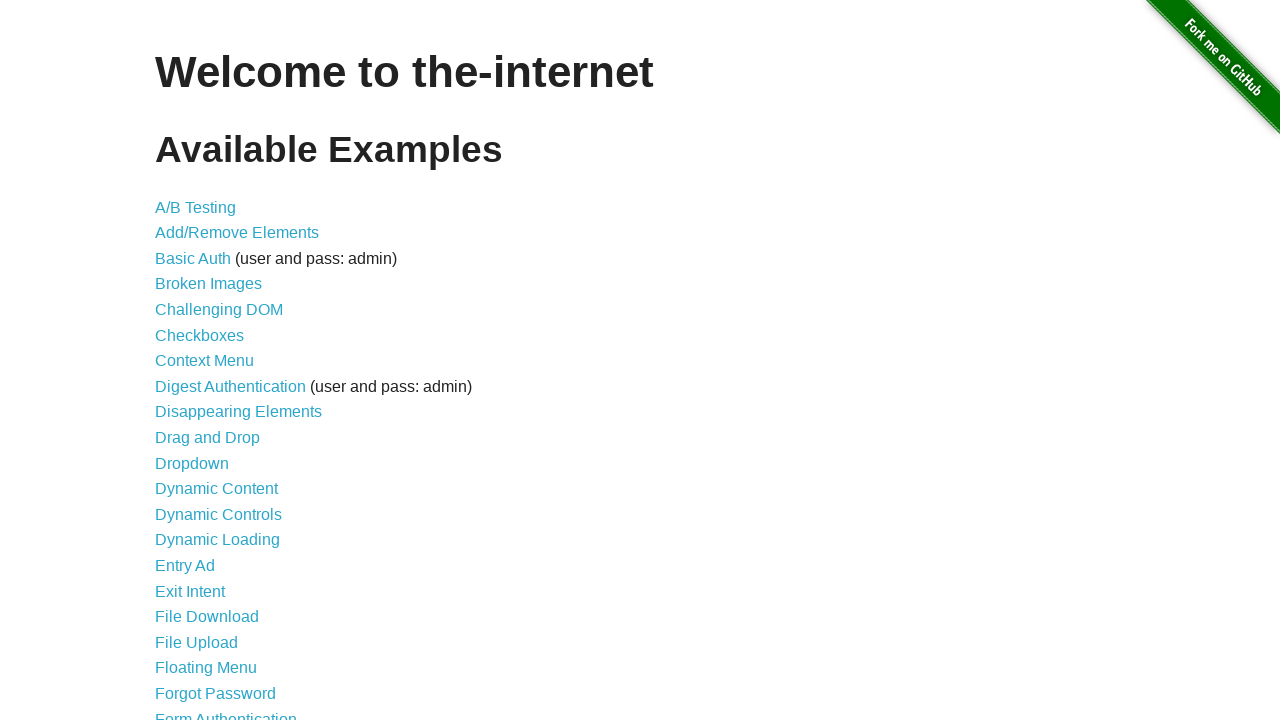

Clicked on A/B Testing link at (196, 207) on a[href='/abtest']
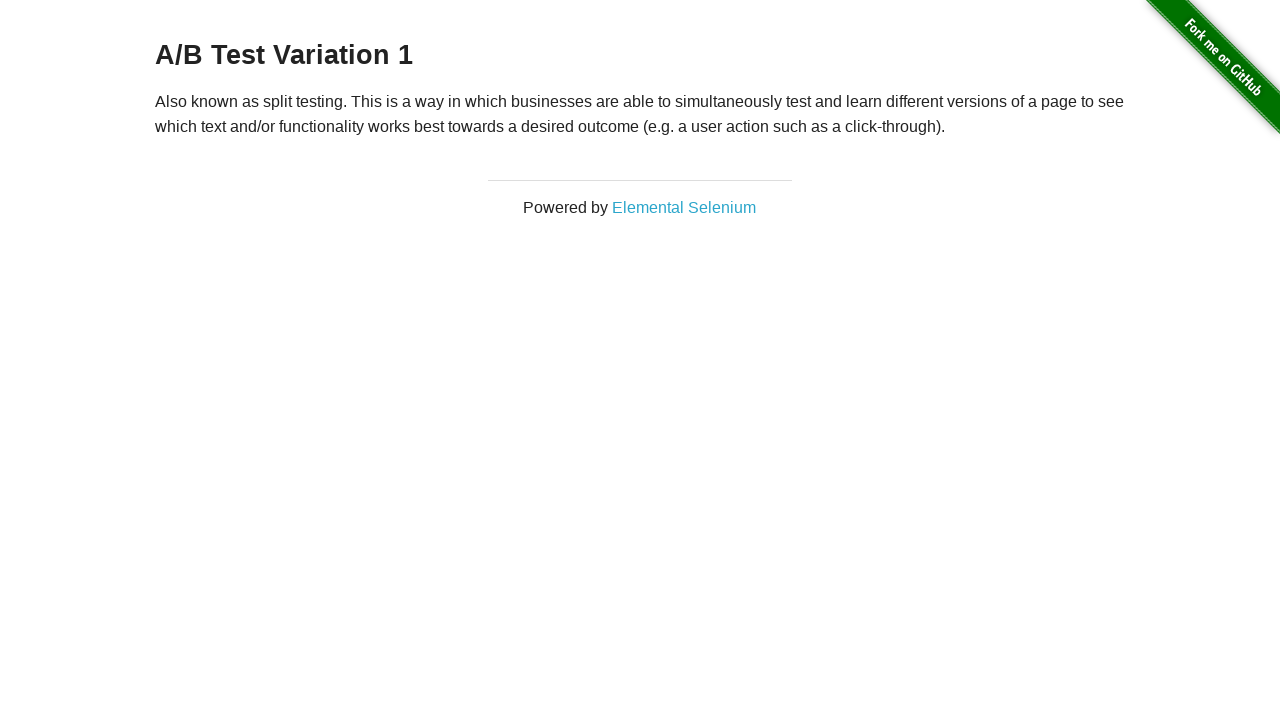

A/B Test page heading loaded and is visible
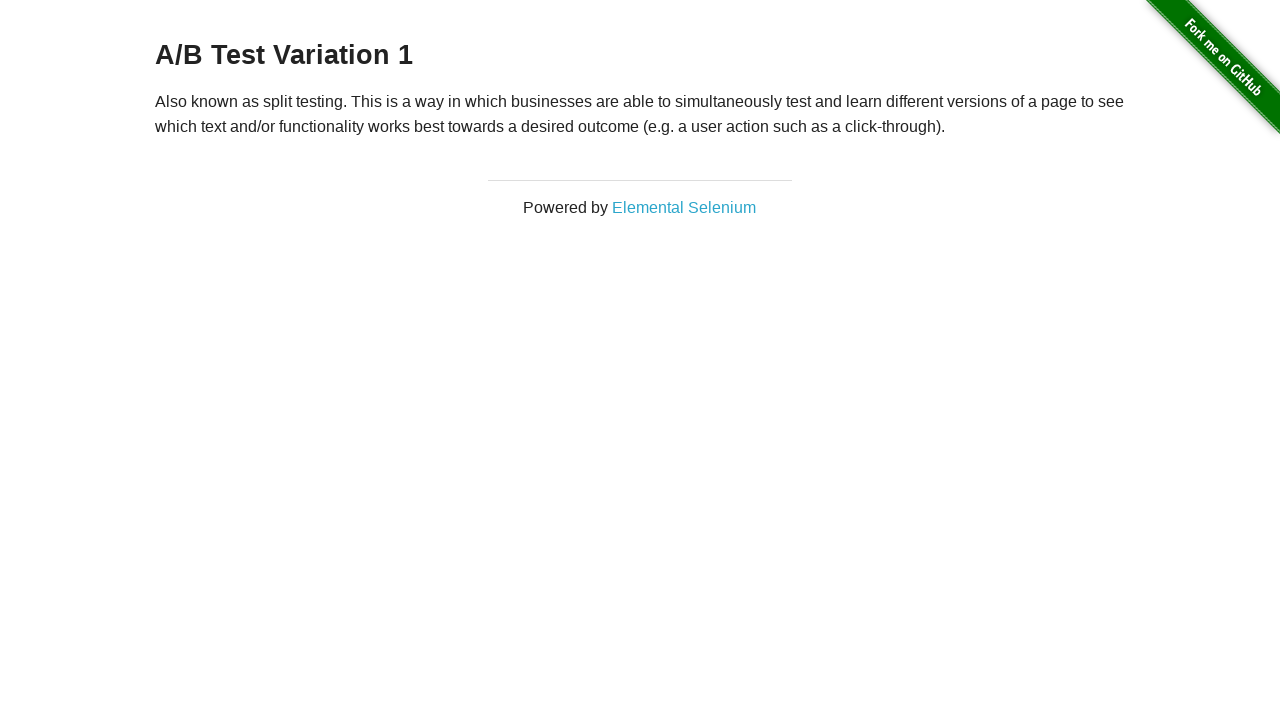

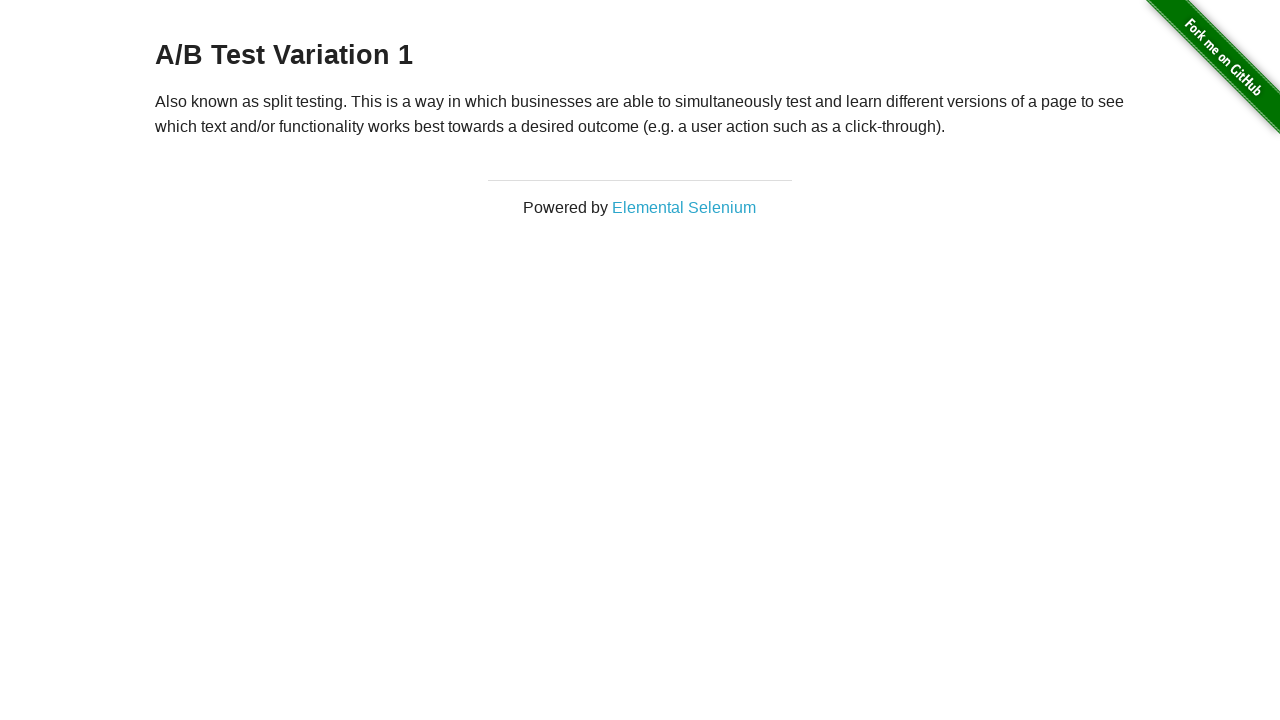